Tests invalid zip code validation by entering only 3 digits and verifying the error message appears

Starting URL: https://www.sharelane.com/cgi-bin/register.py

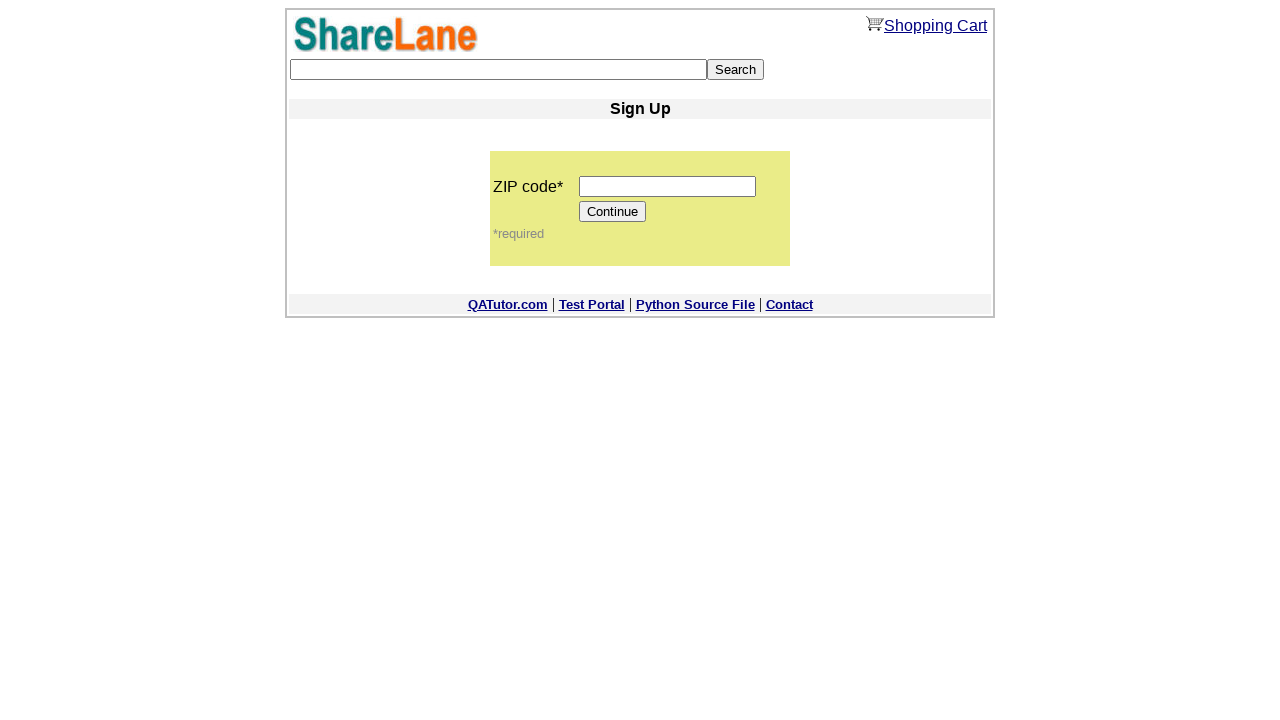

Entered invalid 3-digit zip code '123' into zip code field on input[name='zip_code']
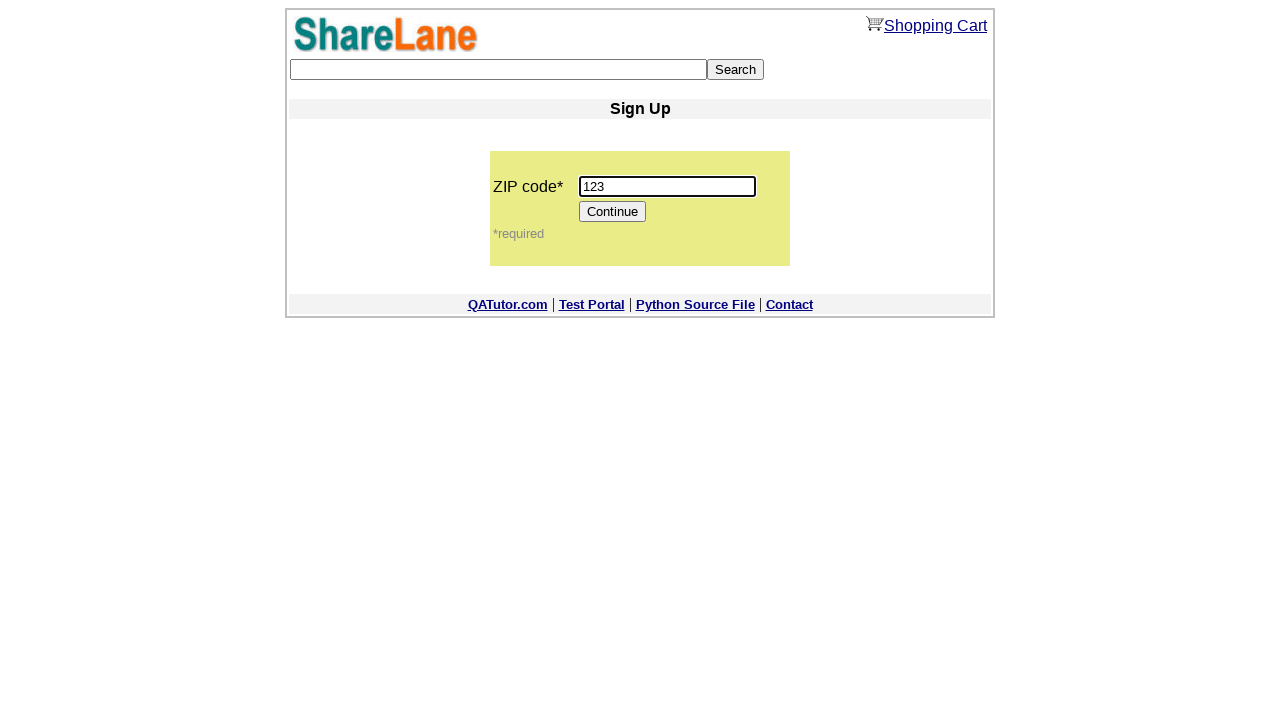

Clicked Continue button to submit form with invalid zip code at (613, 212) on input[value='Continue']
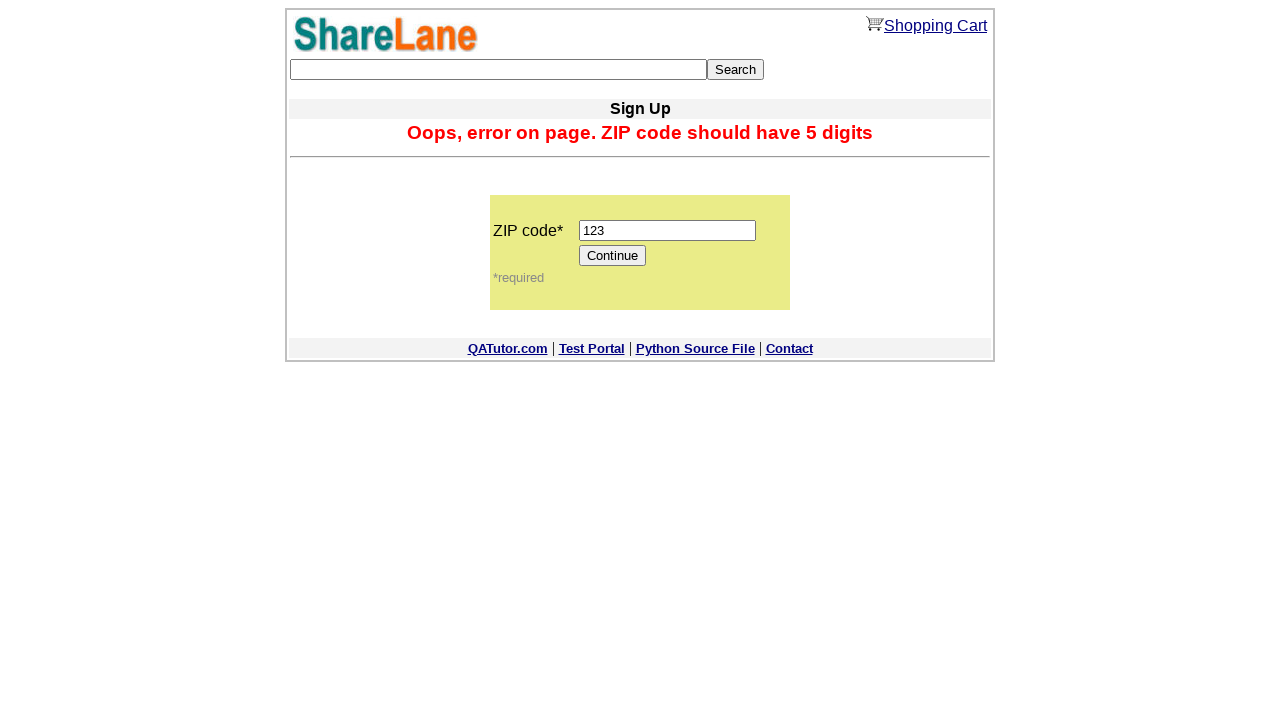

Waited for error message element to appear
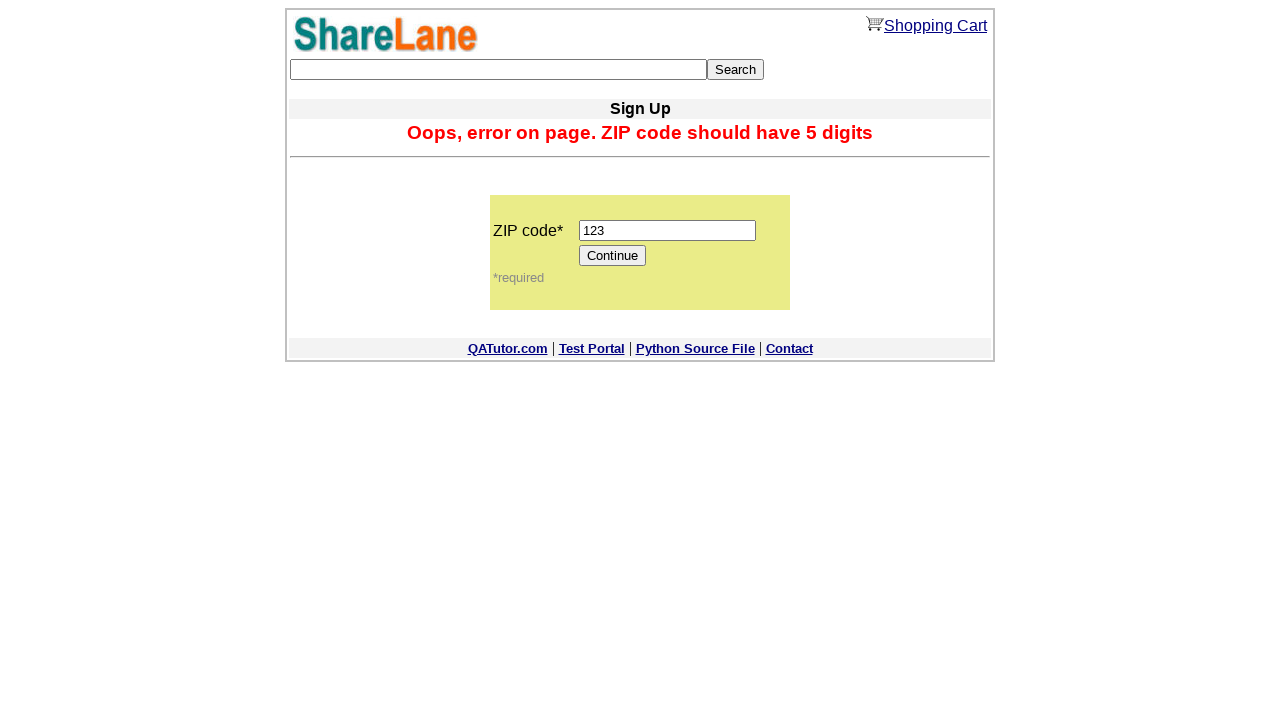

Verified error message displays correct validation text for 5-digit zip code requirement
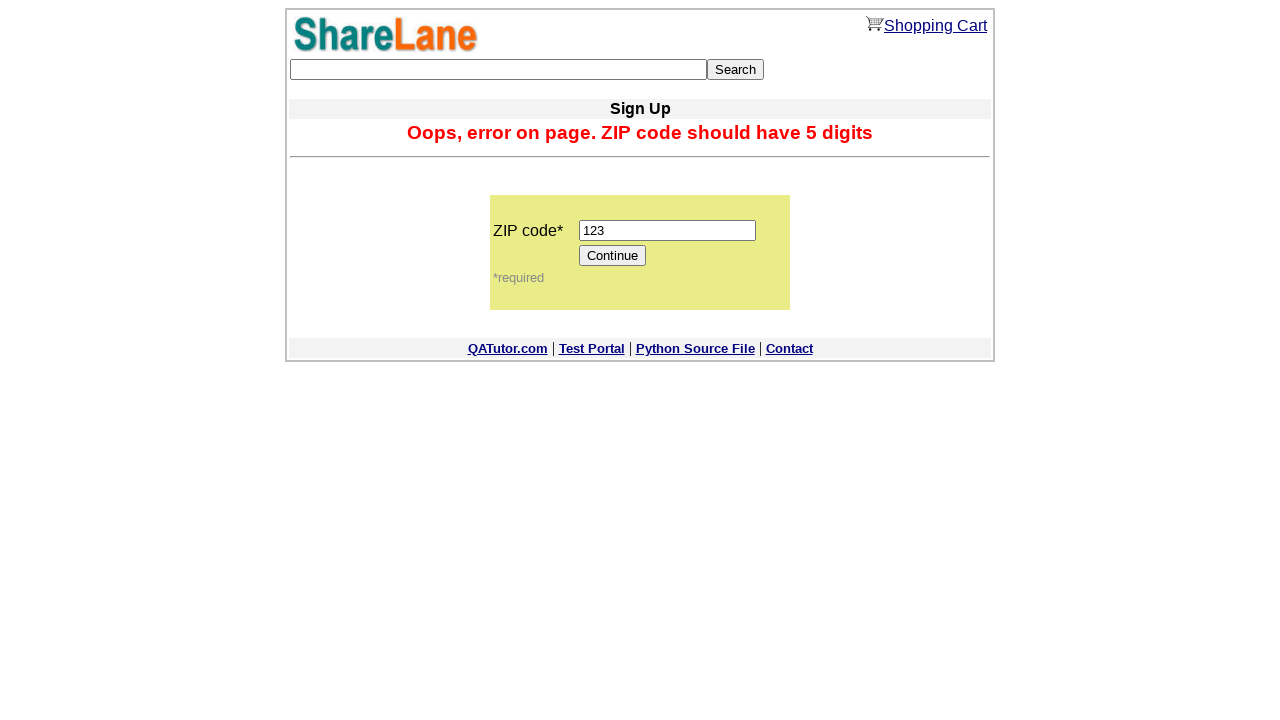

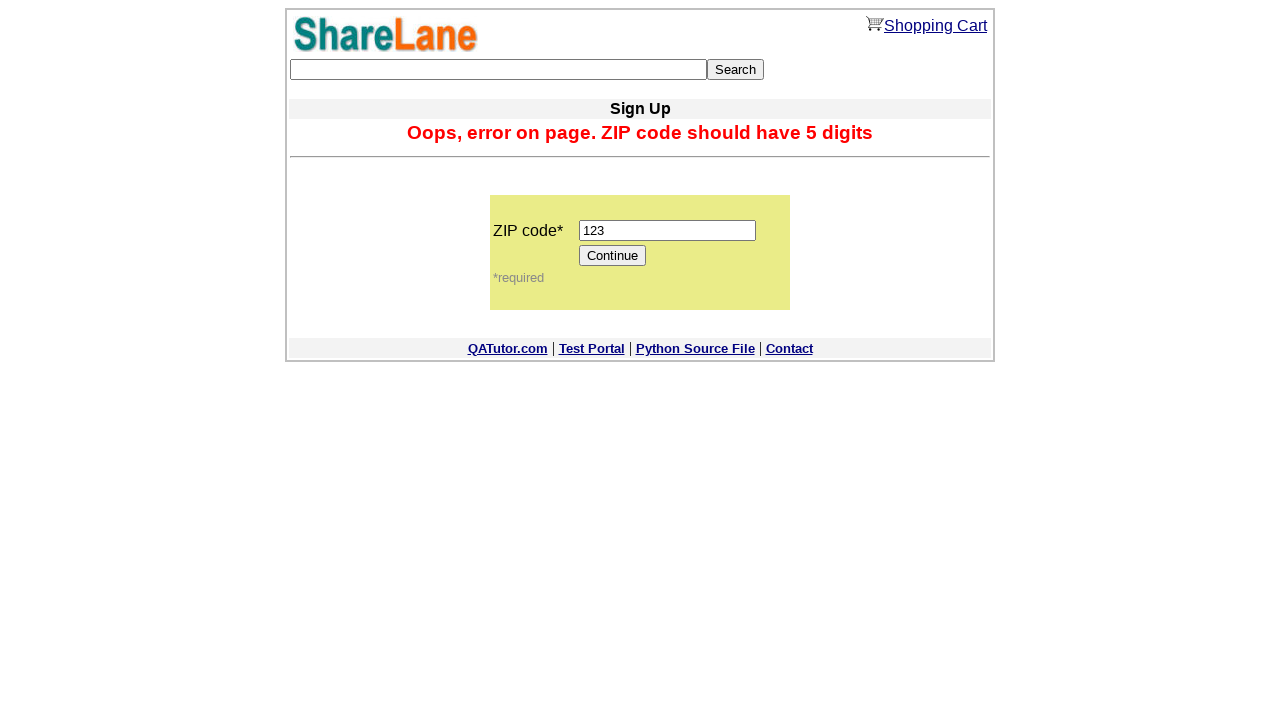